Tests that entering an invalid email address triggers the browser's native HTML5 validation message when attempting to submit the form.

Starting URL: https://katalon-test.s3.amazonaws.com/aut/html/form.html

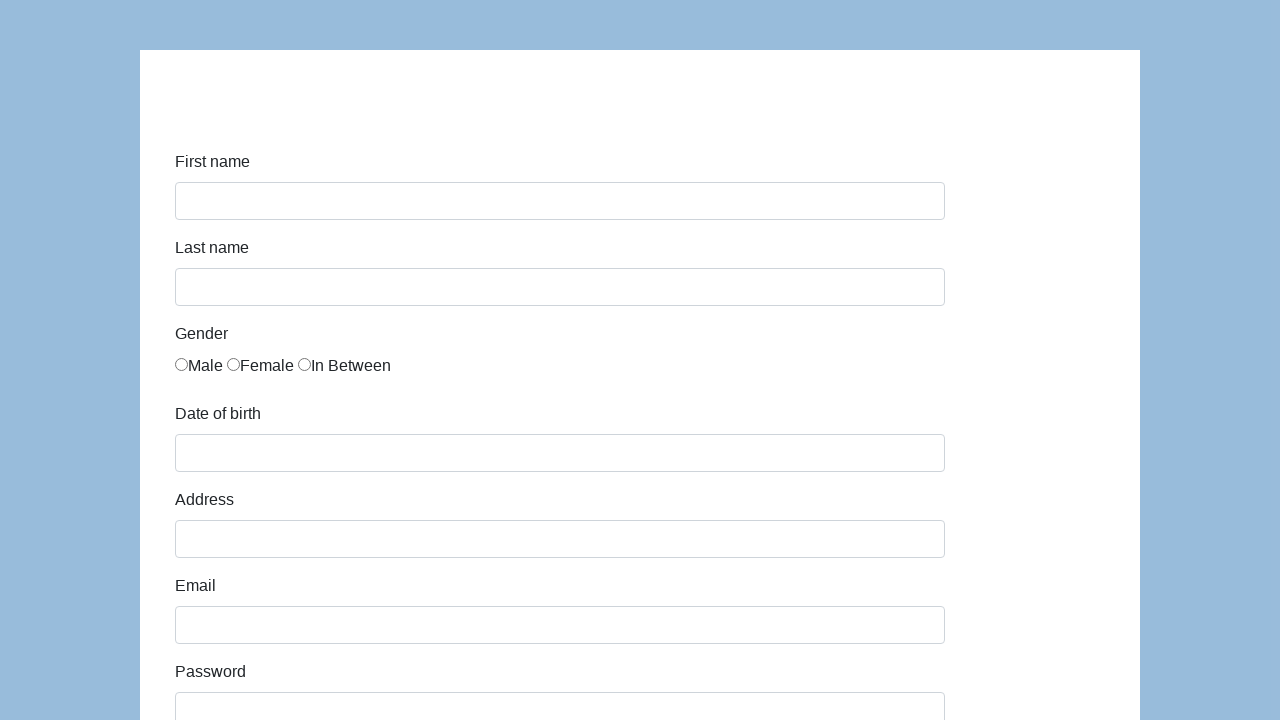

Navigated to form page
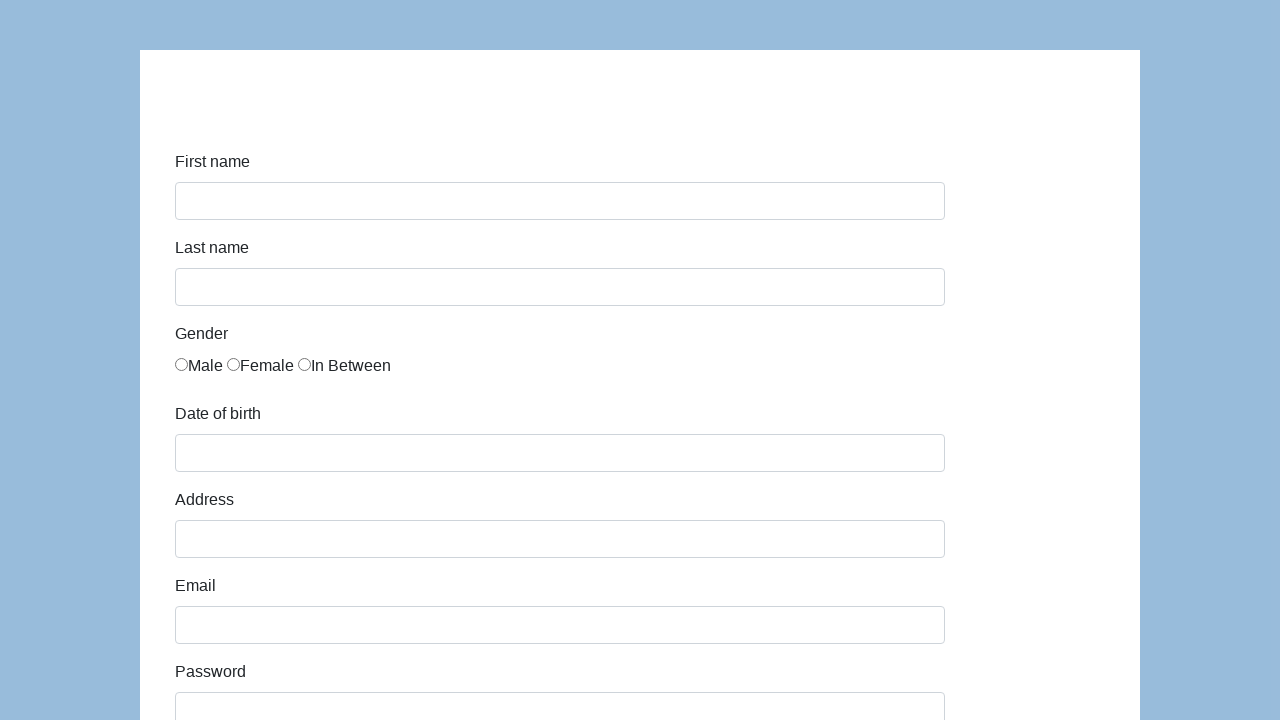

Form element loaded
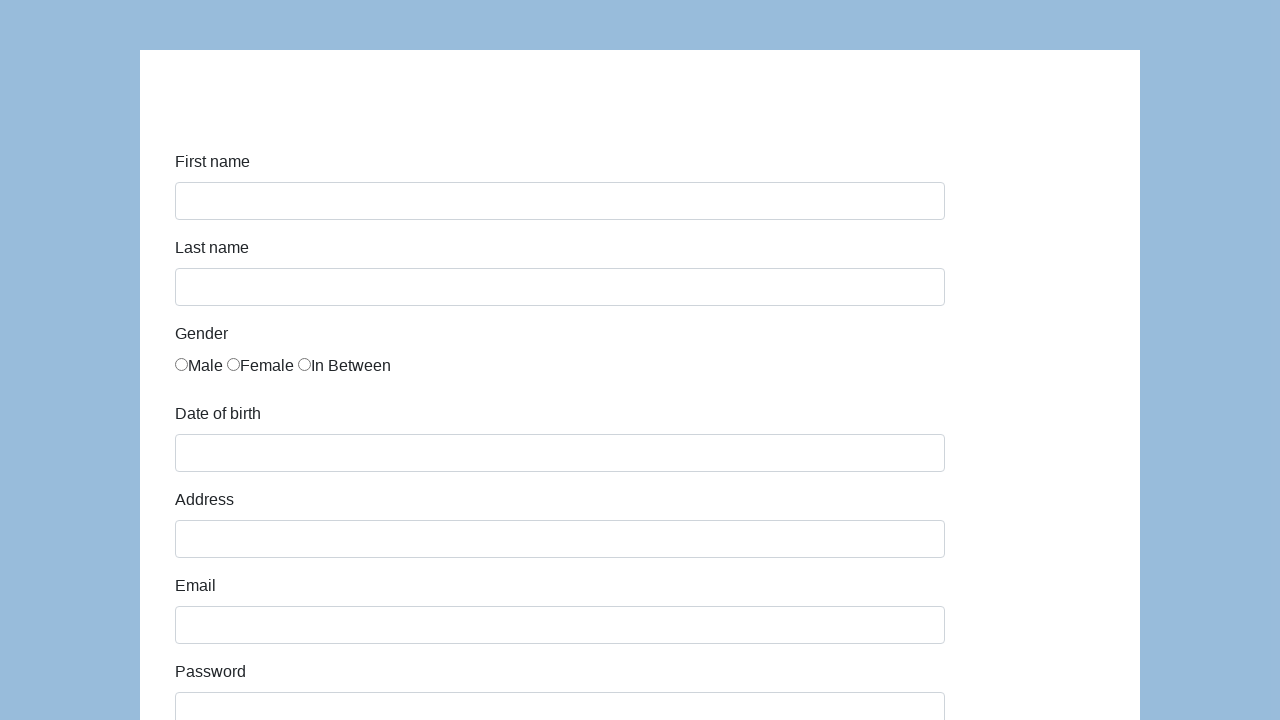

Filled first name field with 'A' on #first-name
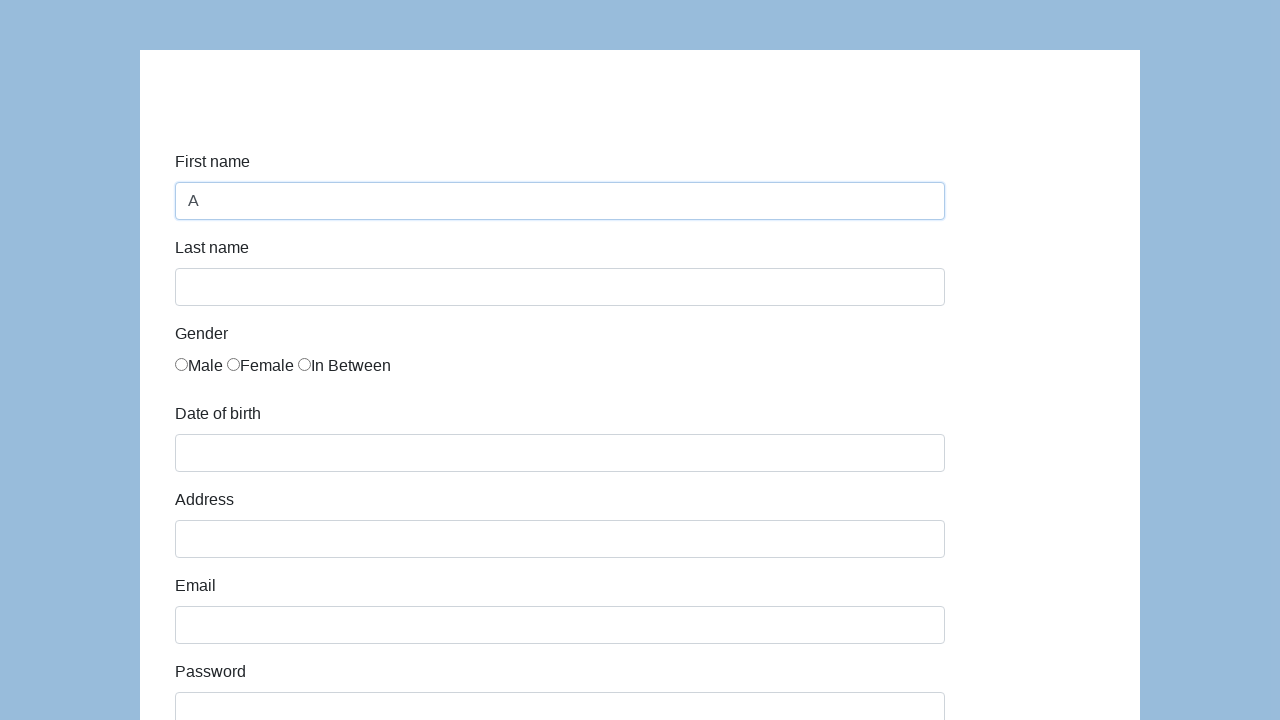

Filled last name field with 'B' on #last-name
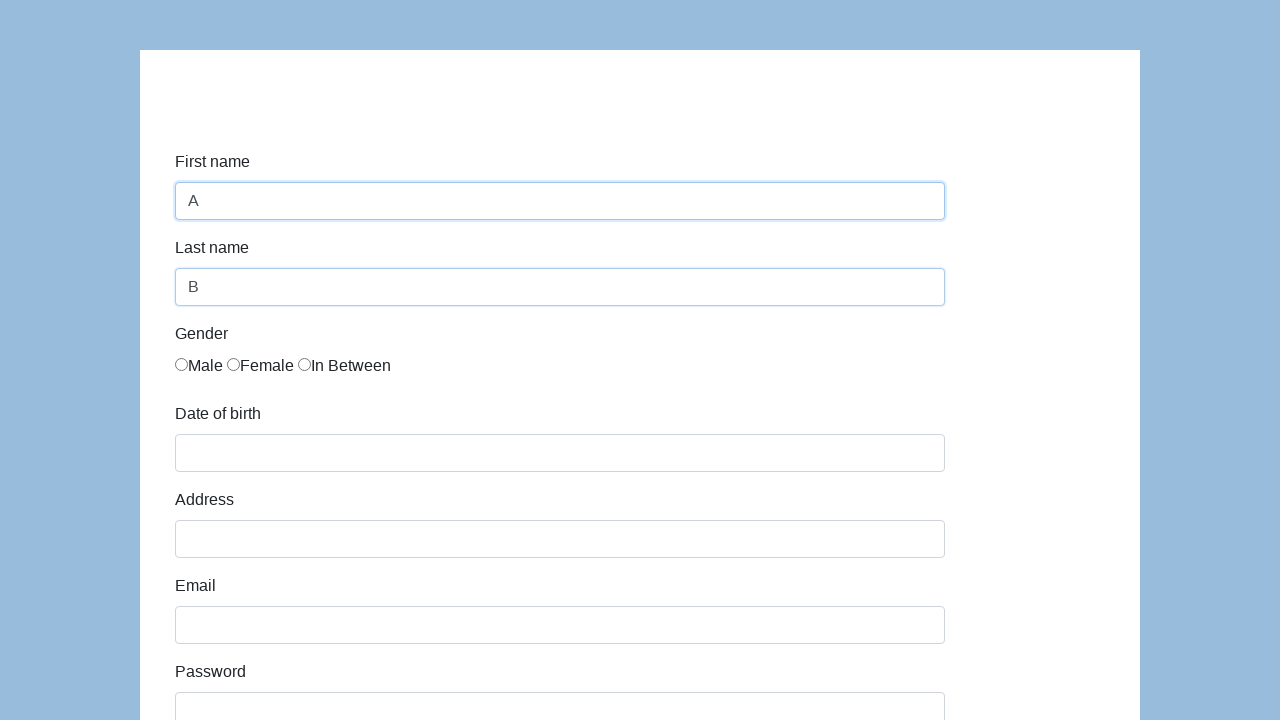

Filled email field with invalid email 'not-an-email' on #email, input[type='email']
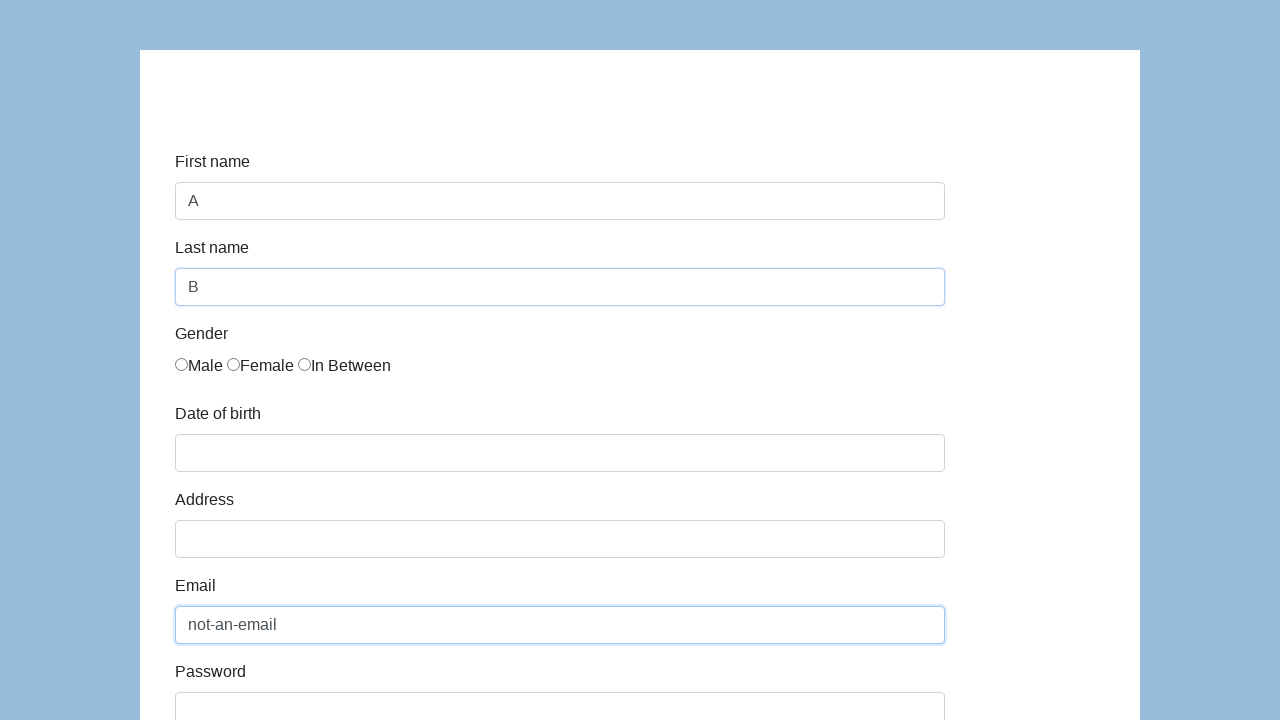

Clicked submit button to trigger native HTML5 validation at (213, 665) on #submit, button[type='submit']
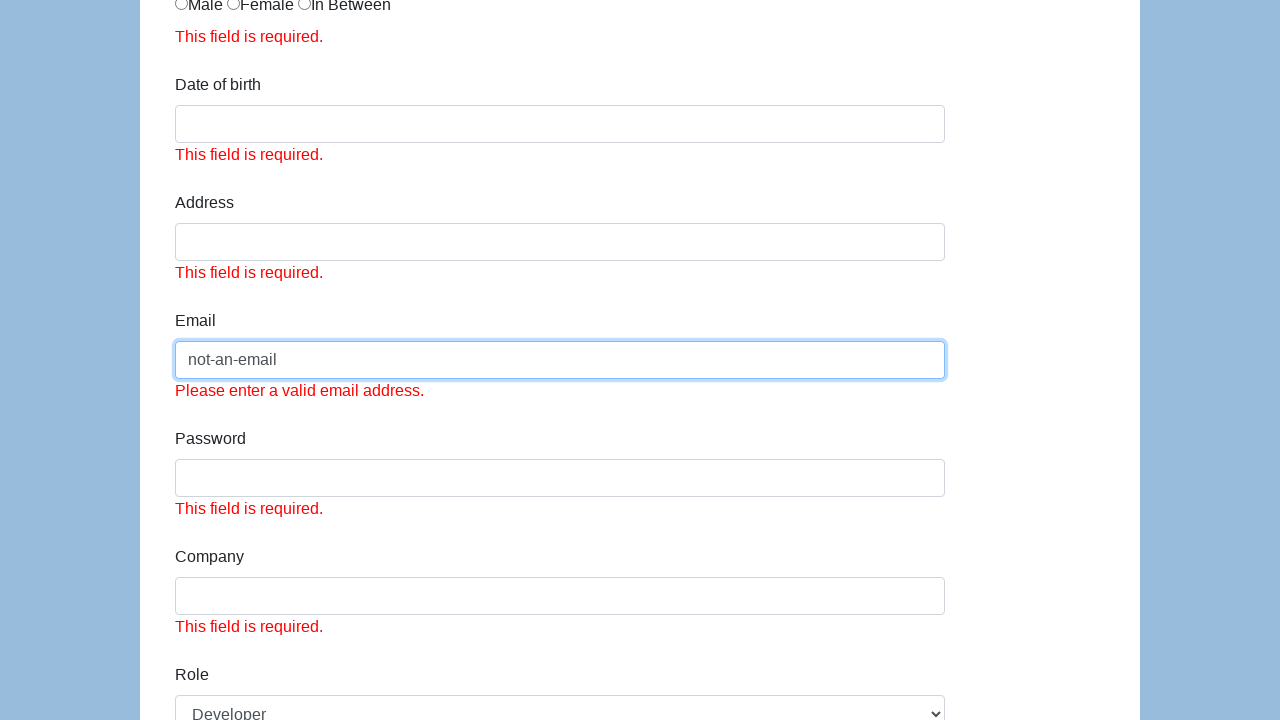

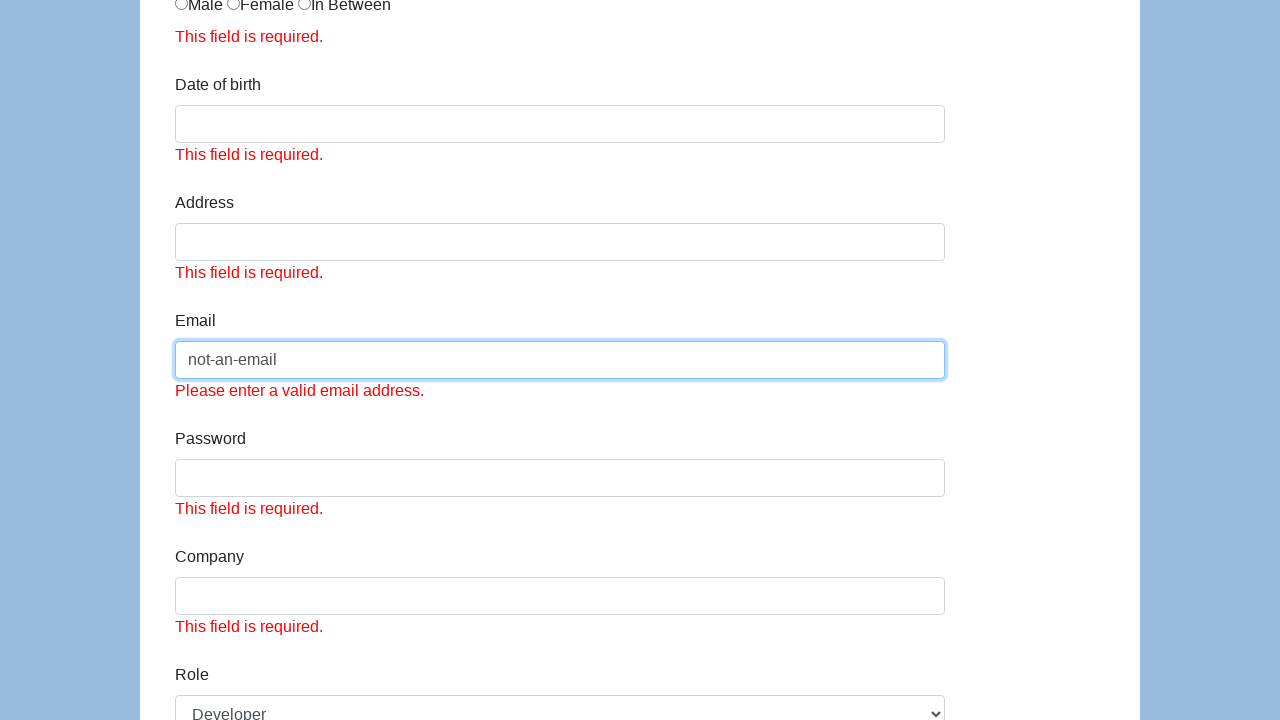